Solves a math problem on the page by calculating a value, filling the answer, and selecting checkboxes/radio buttons with scrolling

Starting URL: http://suninjuly.github.io/execute_script.html

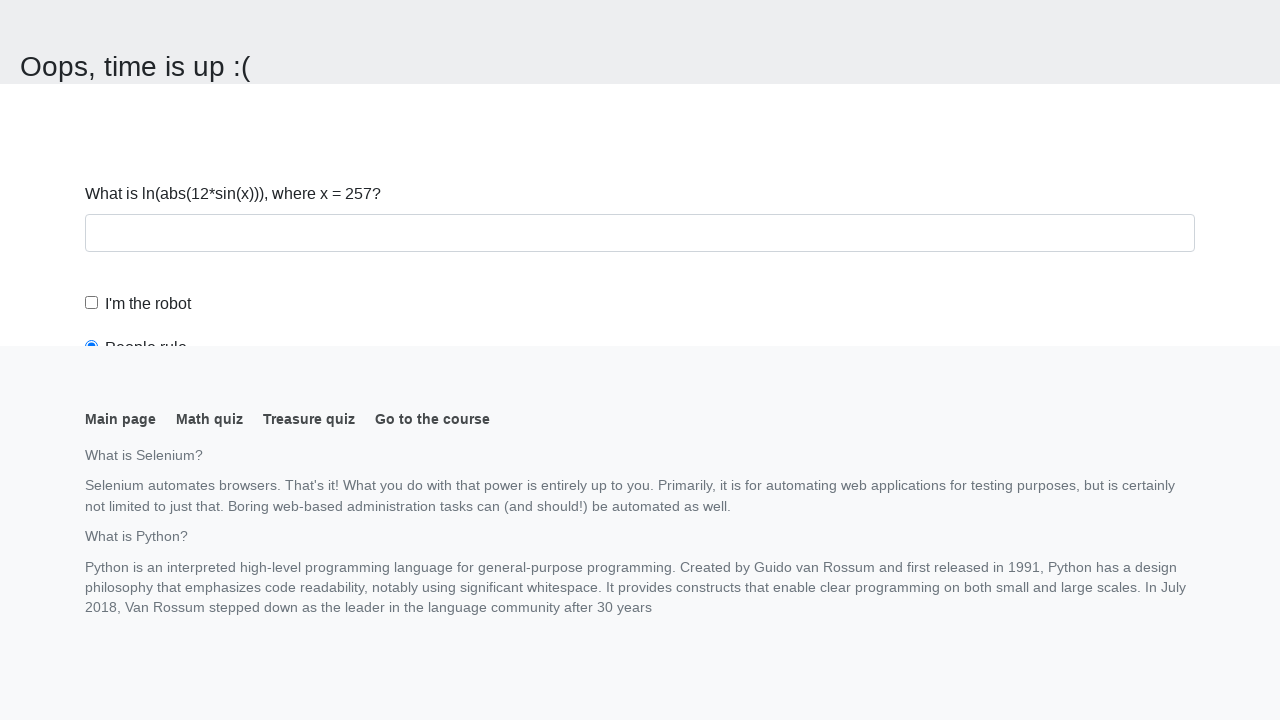

Retrieved x value from span[id='input_value']
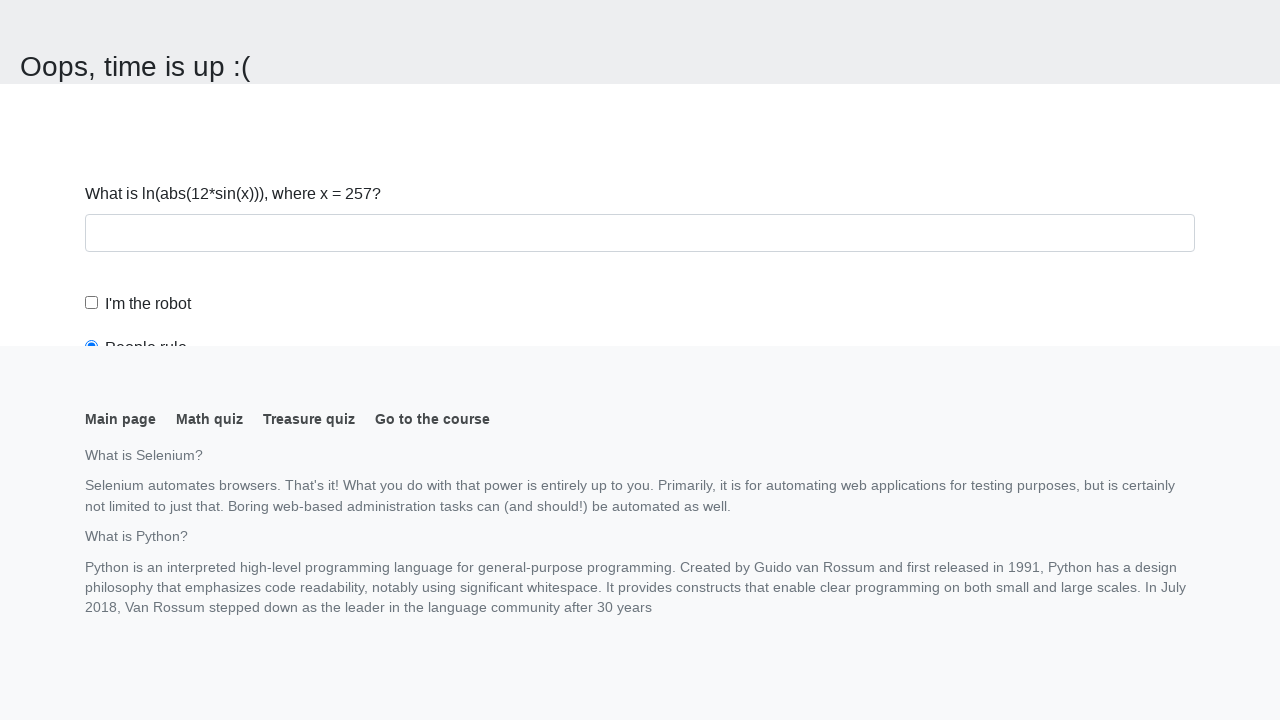

Calculated answer y = log(abs(12*sin(257))) = 1.92866023506126
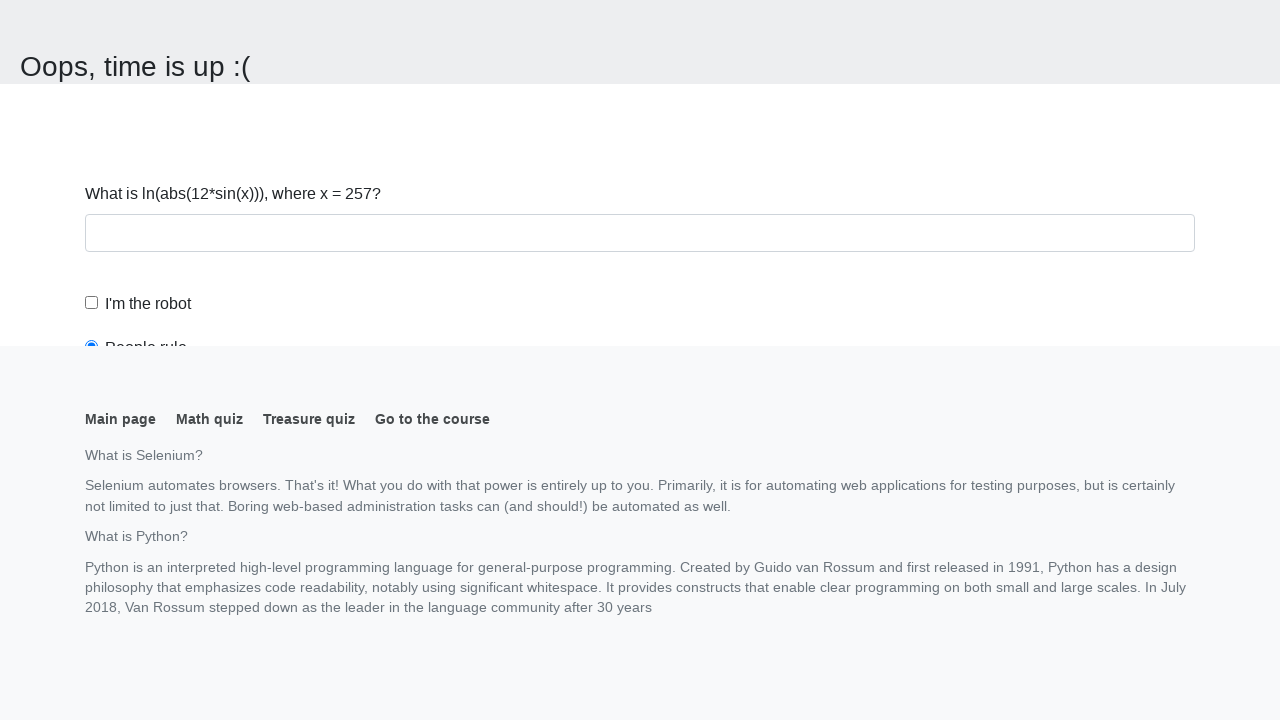

Filled answer field with value 1.92866023506126 on #answer
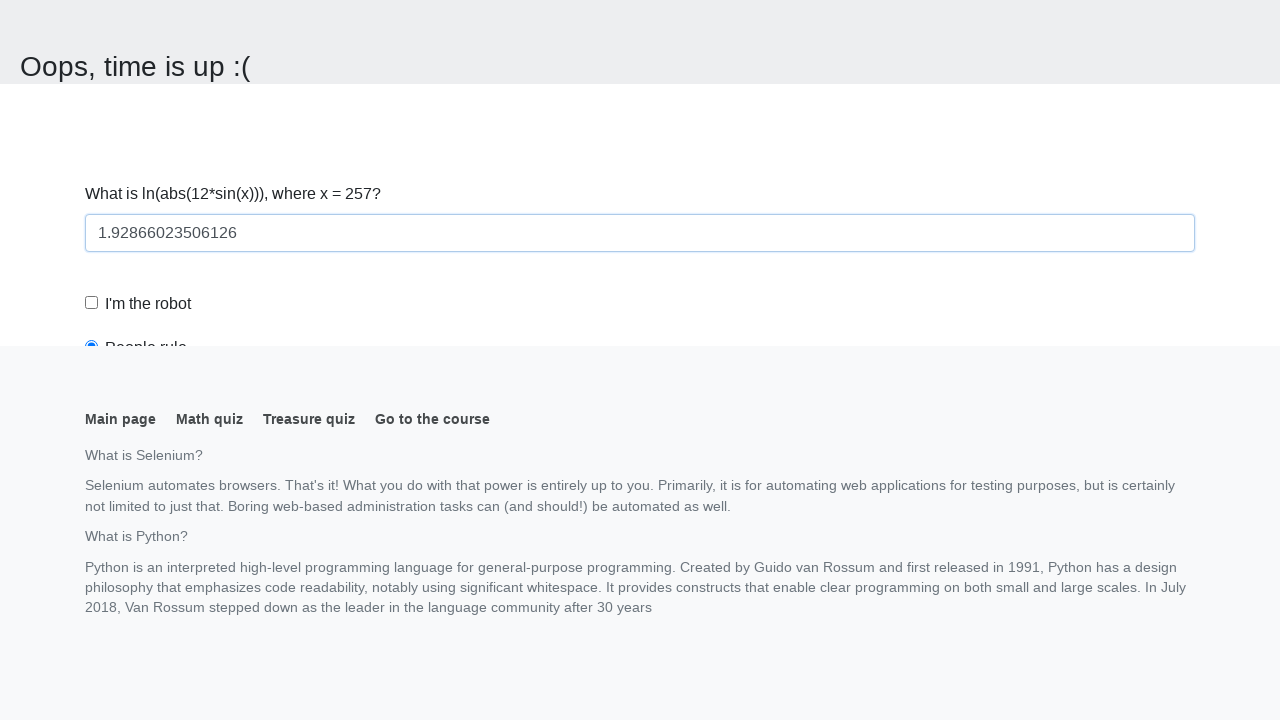

Scrolled robot checkbox into view
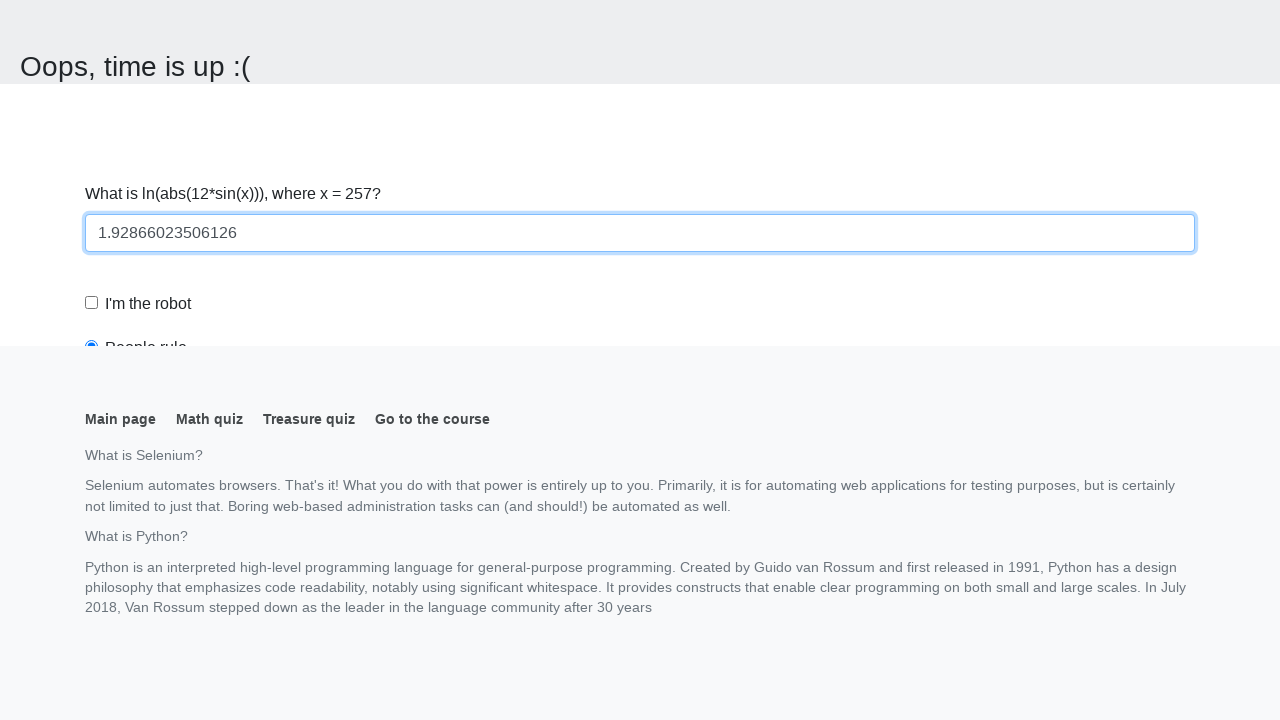

Clicked robot checkbox at (148, 304) on [for='robotCheckbox']
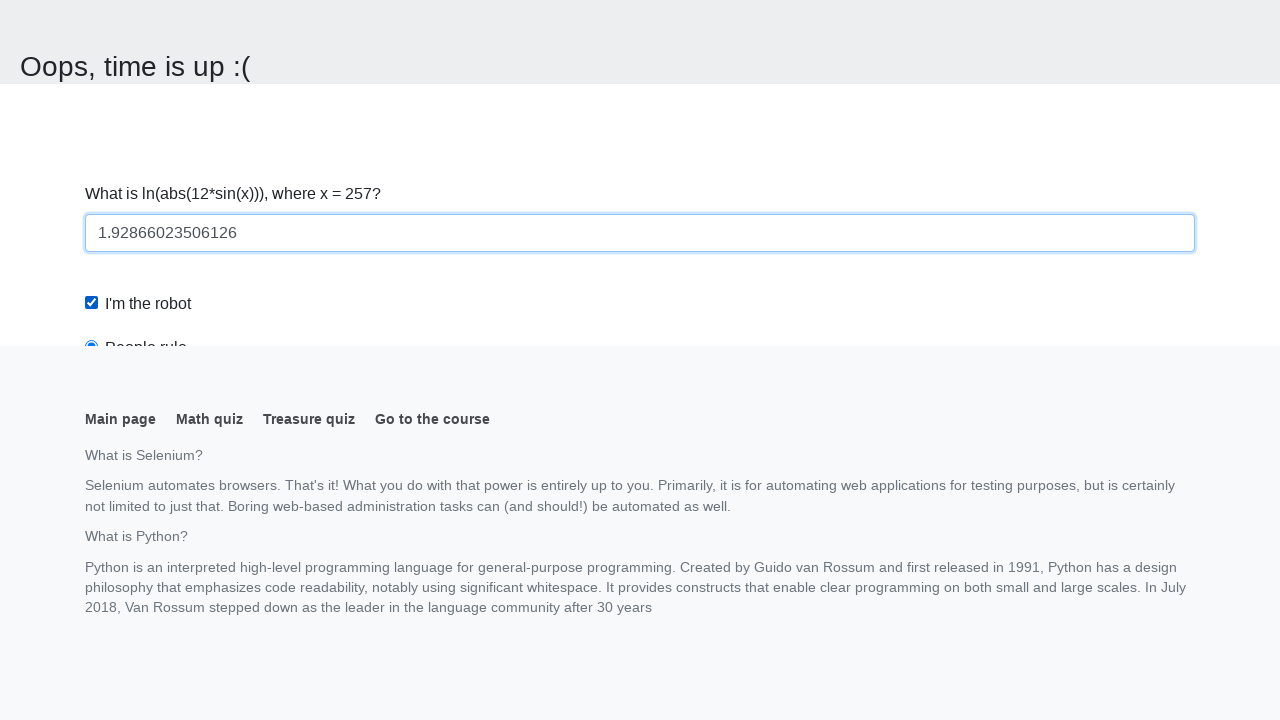

Scrolled robots radio button into view
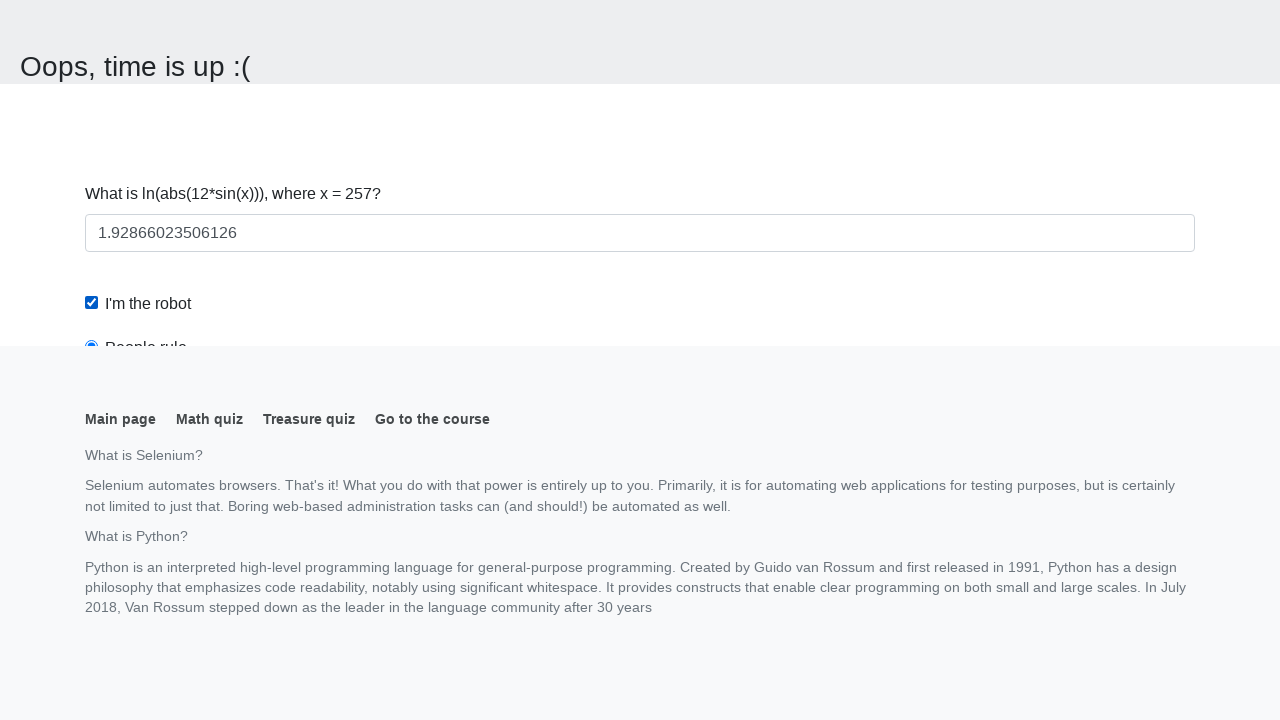

Clicked robots radio button at (92, 7) on [value='robots']
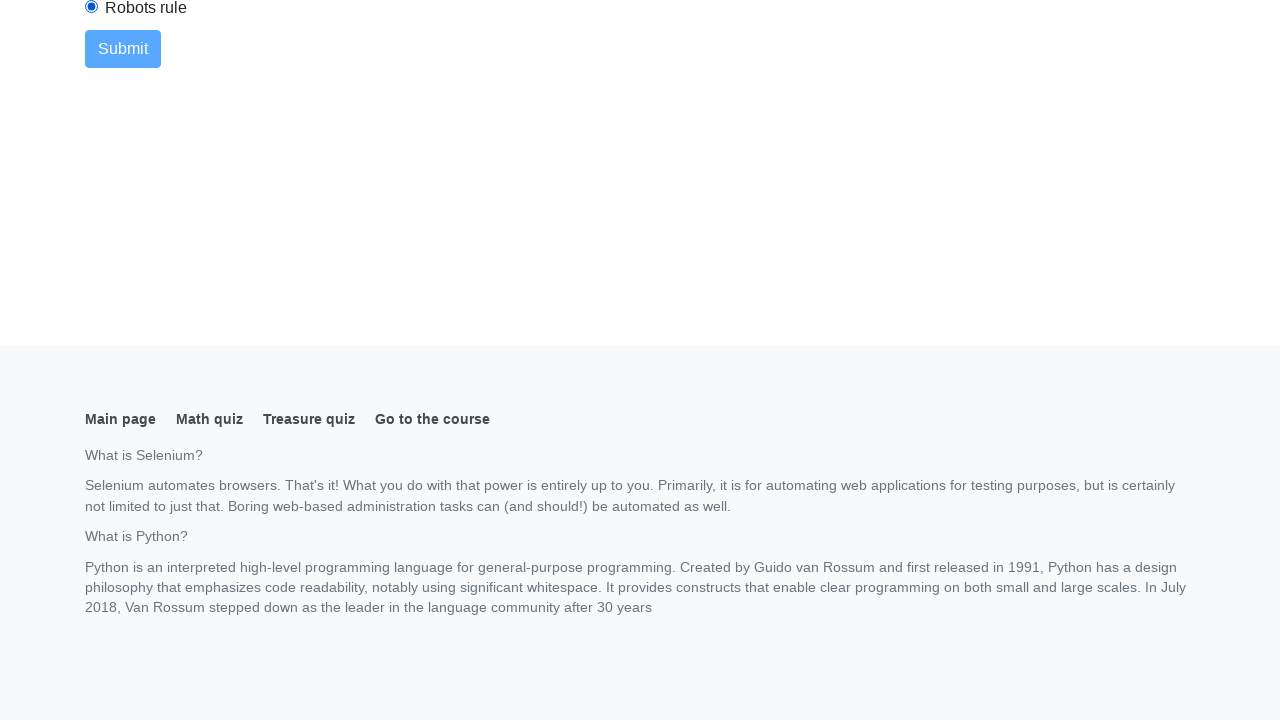

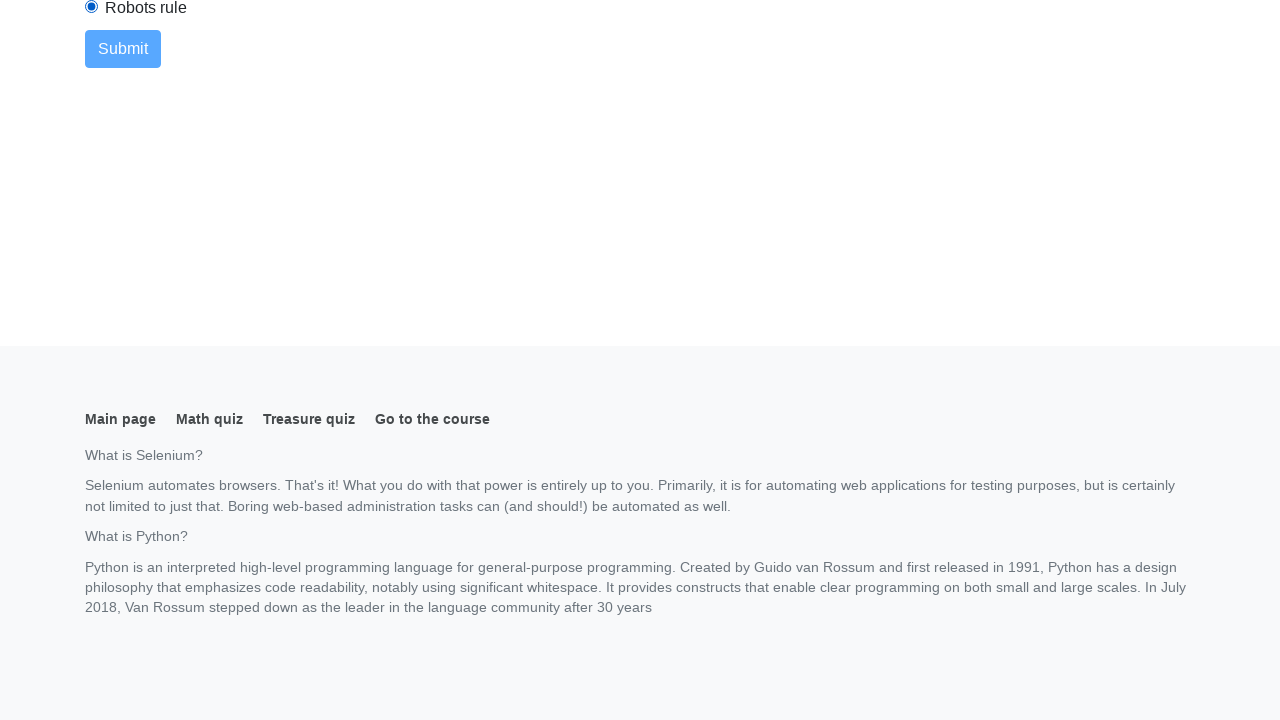